Tests window handling functionality by clicking a button to open a new window, filling a form field in the child window, closing it, then filling a field in the parent window

Starting URL: https://www.hyrtutorials.com/p/window-handles-practice.html

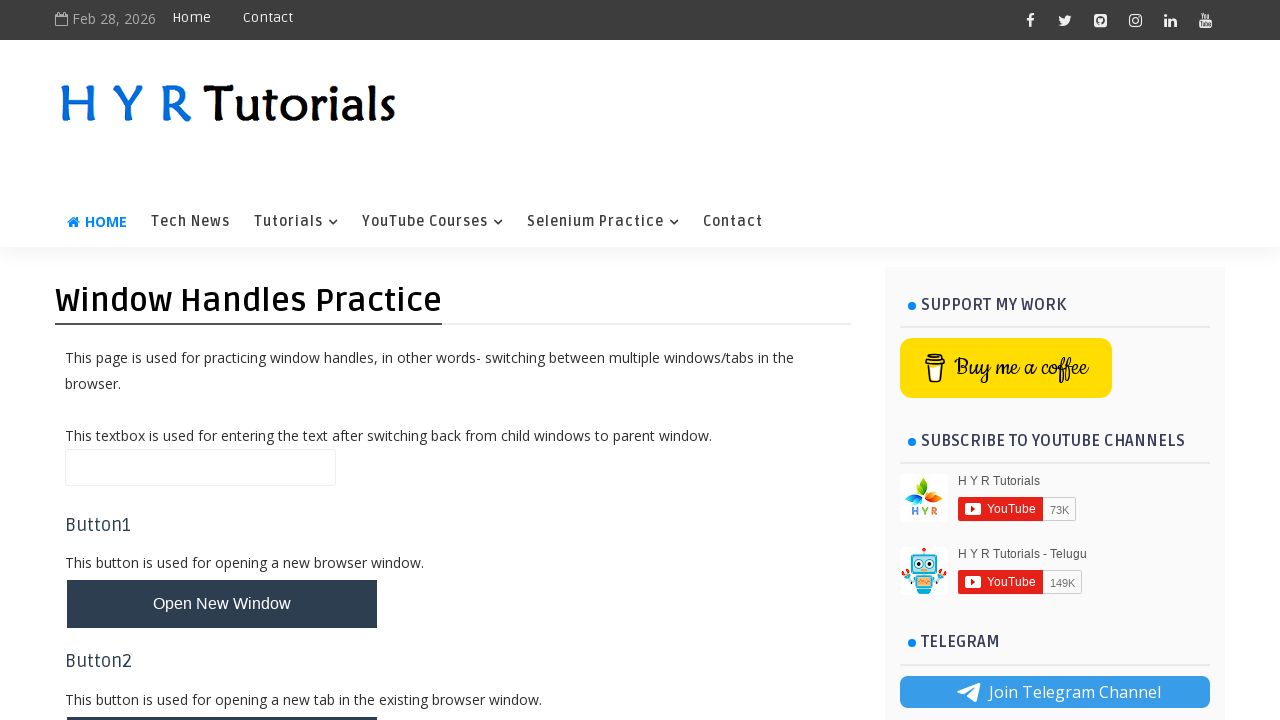

Got reference to parent page
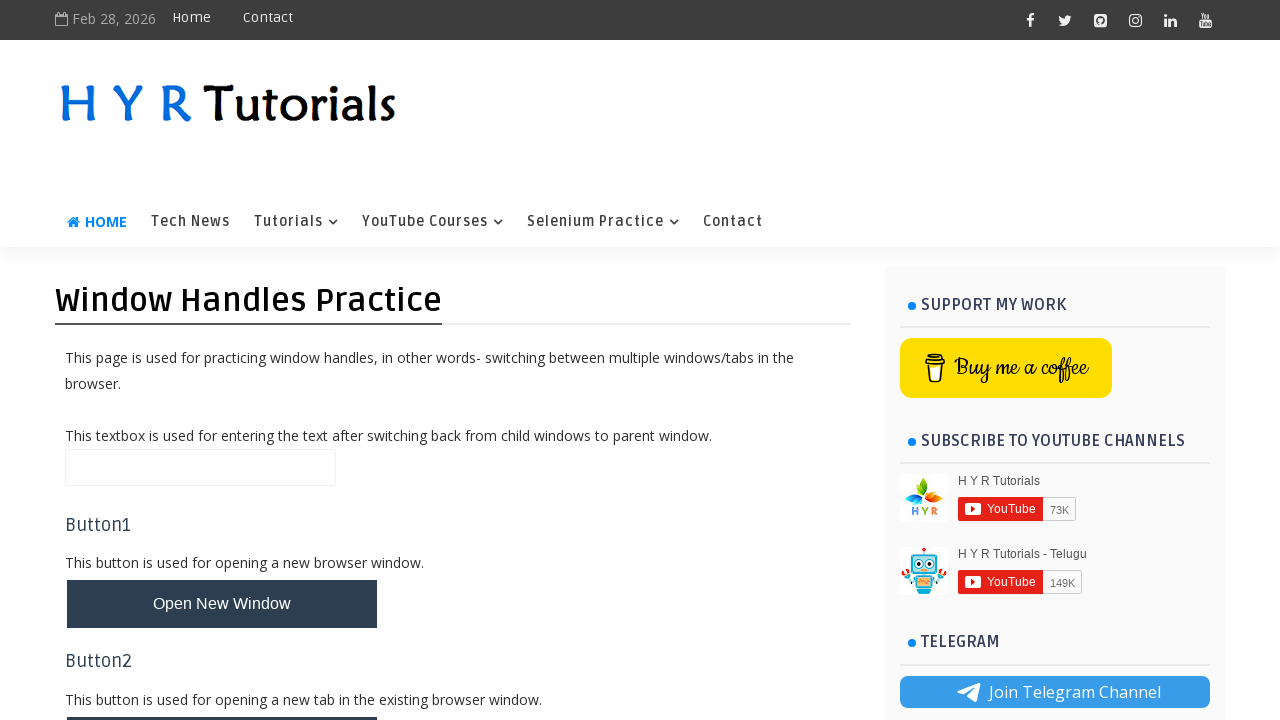

Clicked 'Open New Window' button to open child window at (222, 604) on #newWindowBtn
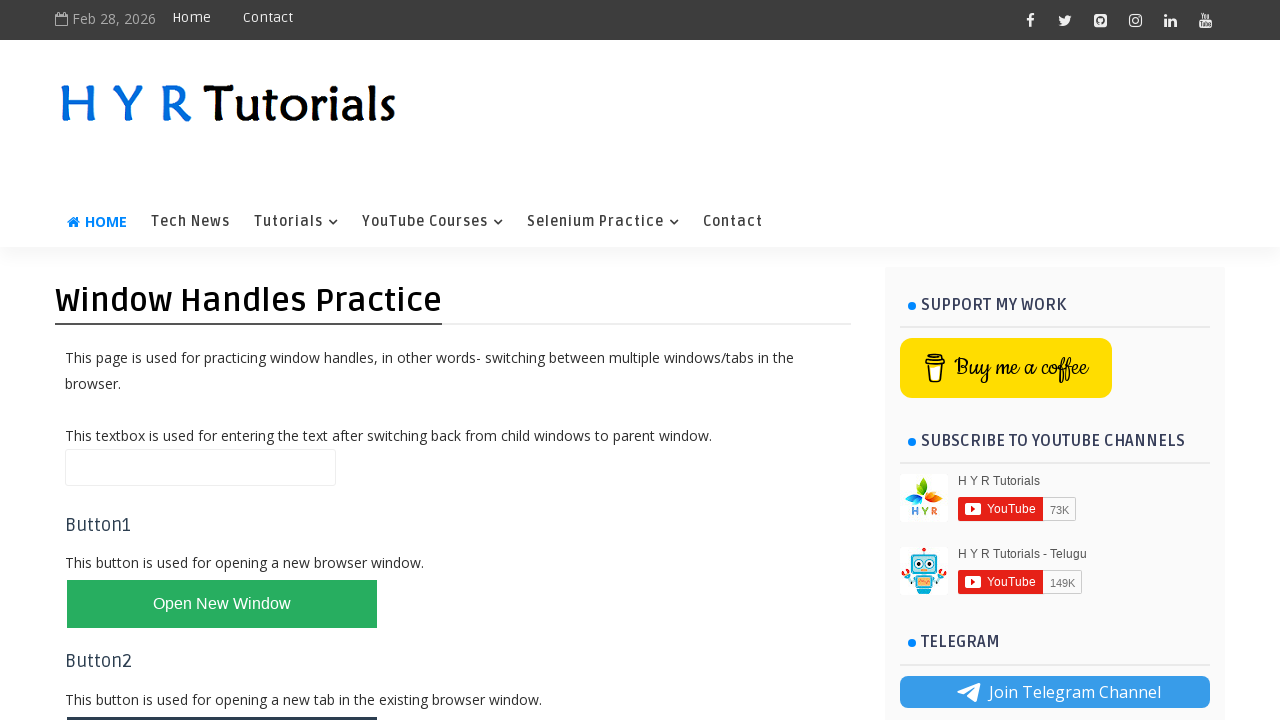

Child window opened and page object obtained
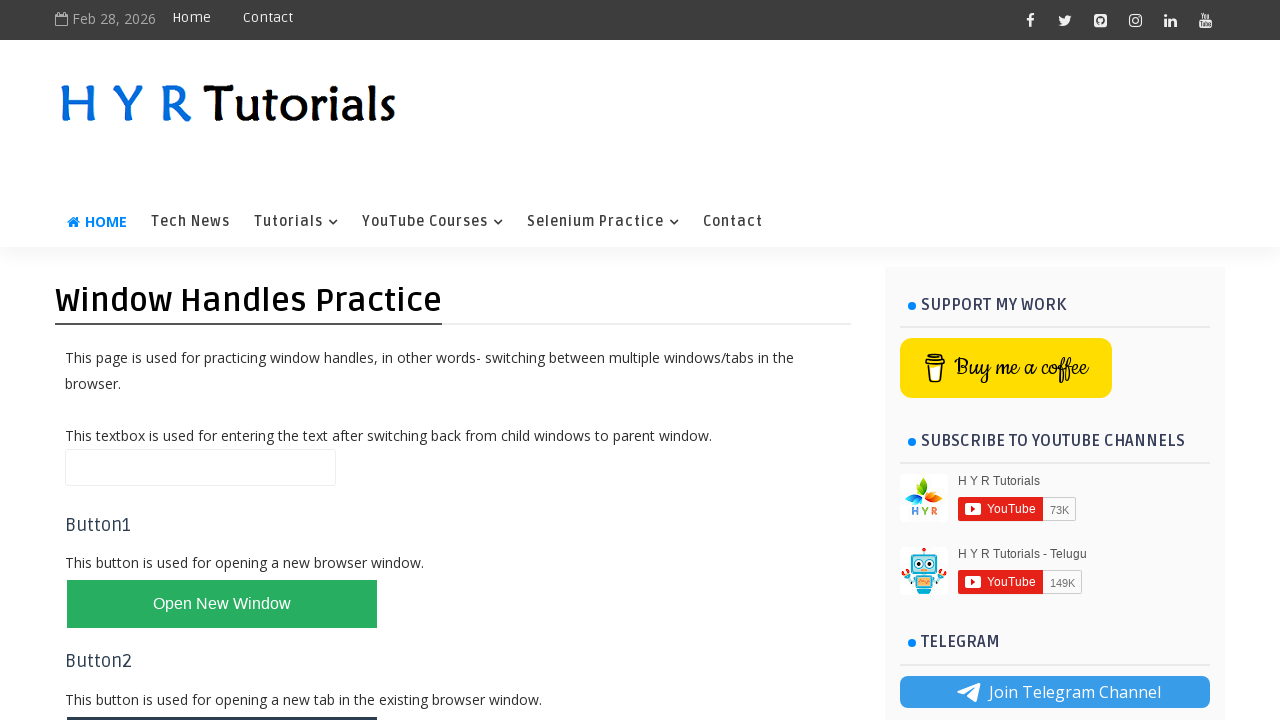

Child page loaded completely
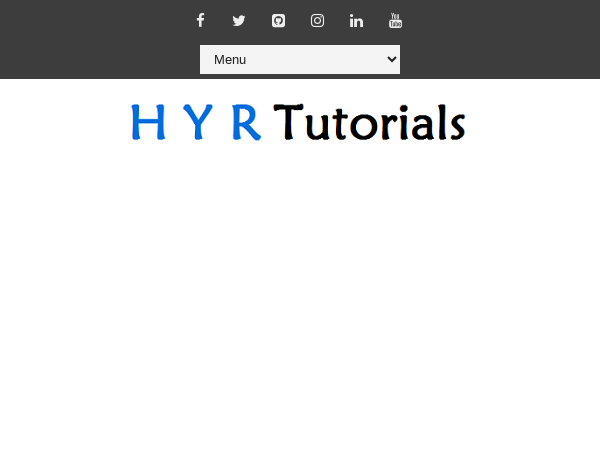

Filled firstName field with 'Divya' in child window on #firstName
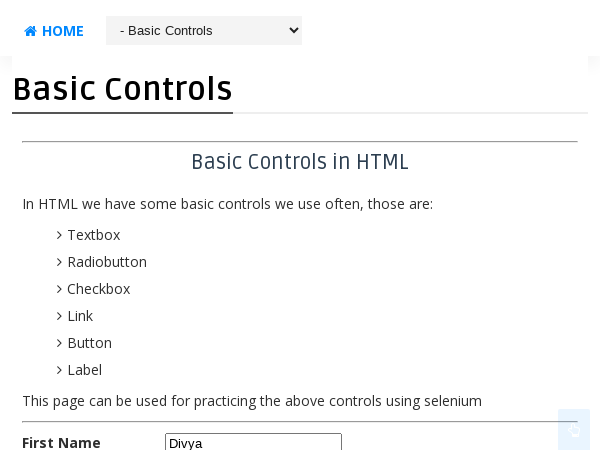

Closed child window
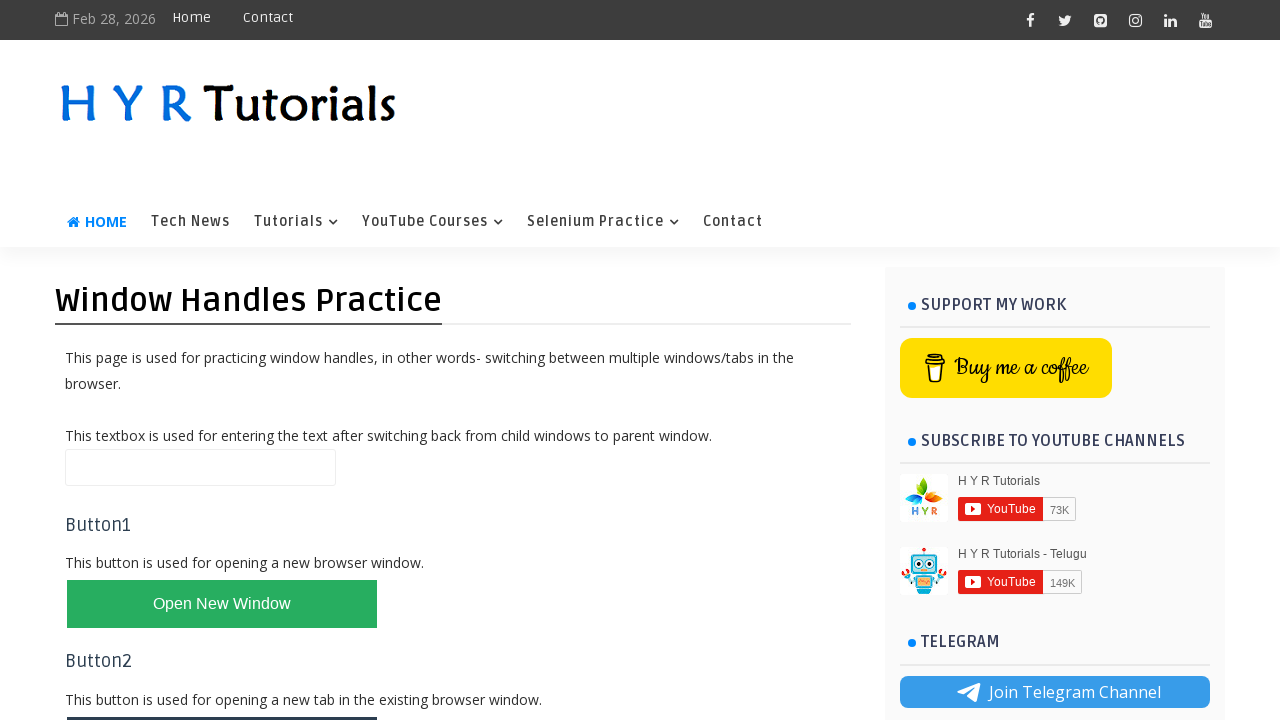

Filled name field with 'siva' in parent window on #name
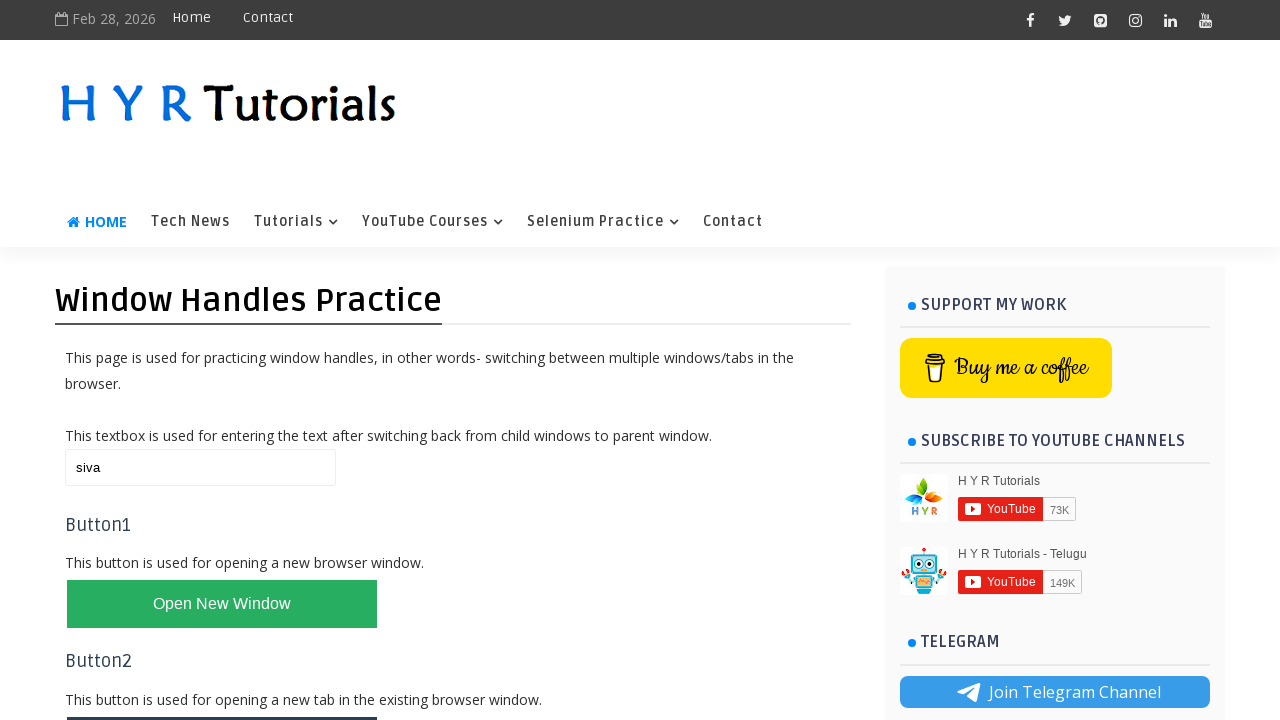

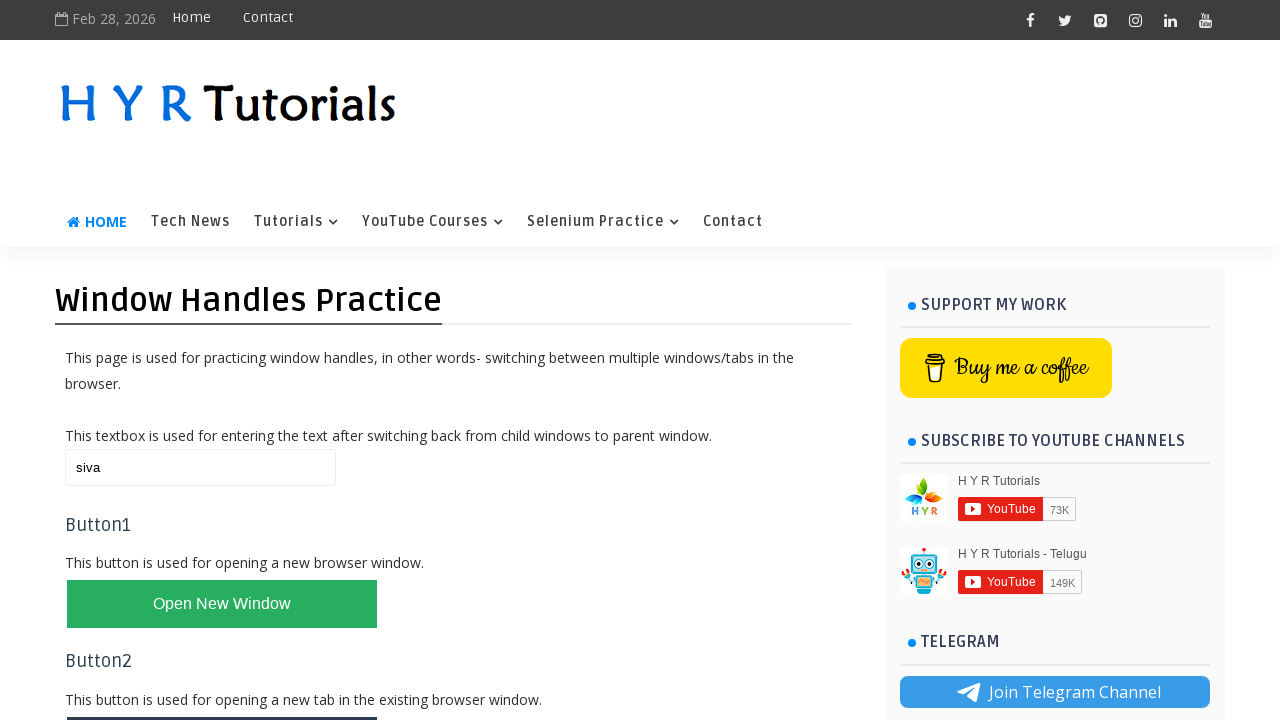